Scrolls to the bottom of the world's longest website and verifies that the end image element is visible

Starting URL: http://www.worldslongestwebsite.com/

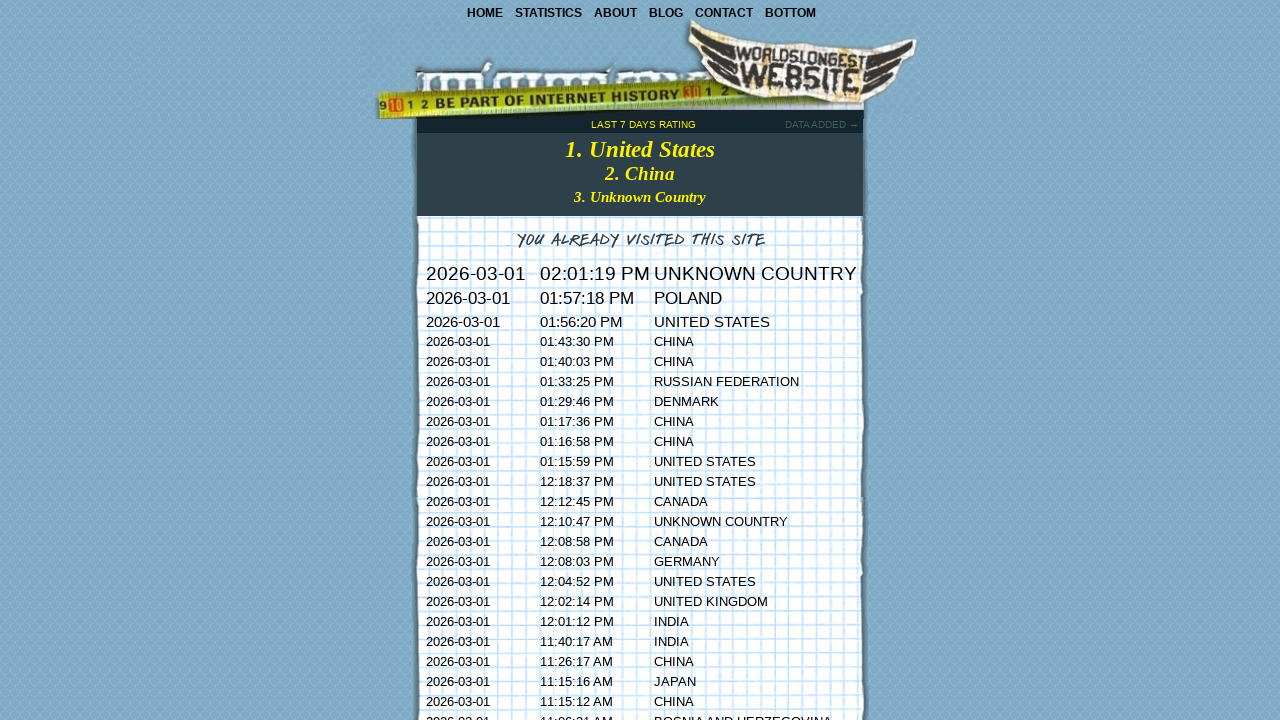

Navigated to world's longest website
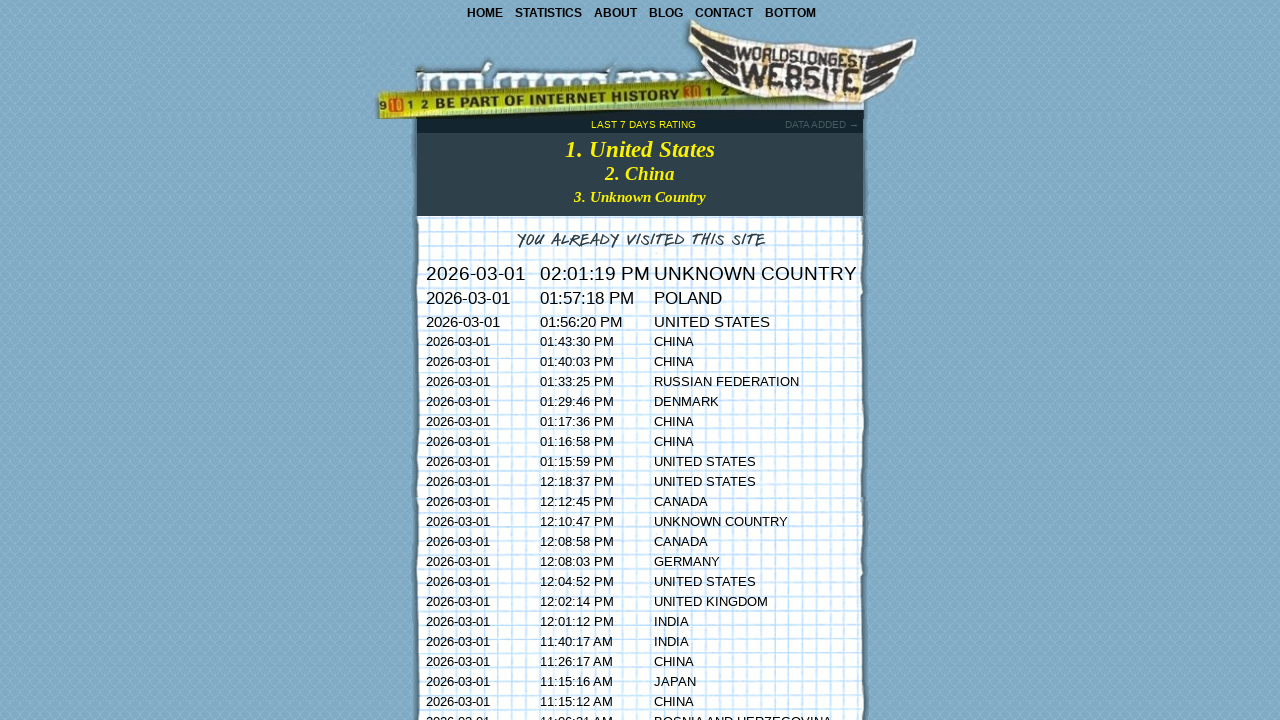

Scrolled to the bottom of the page
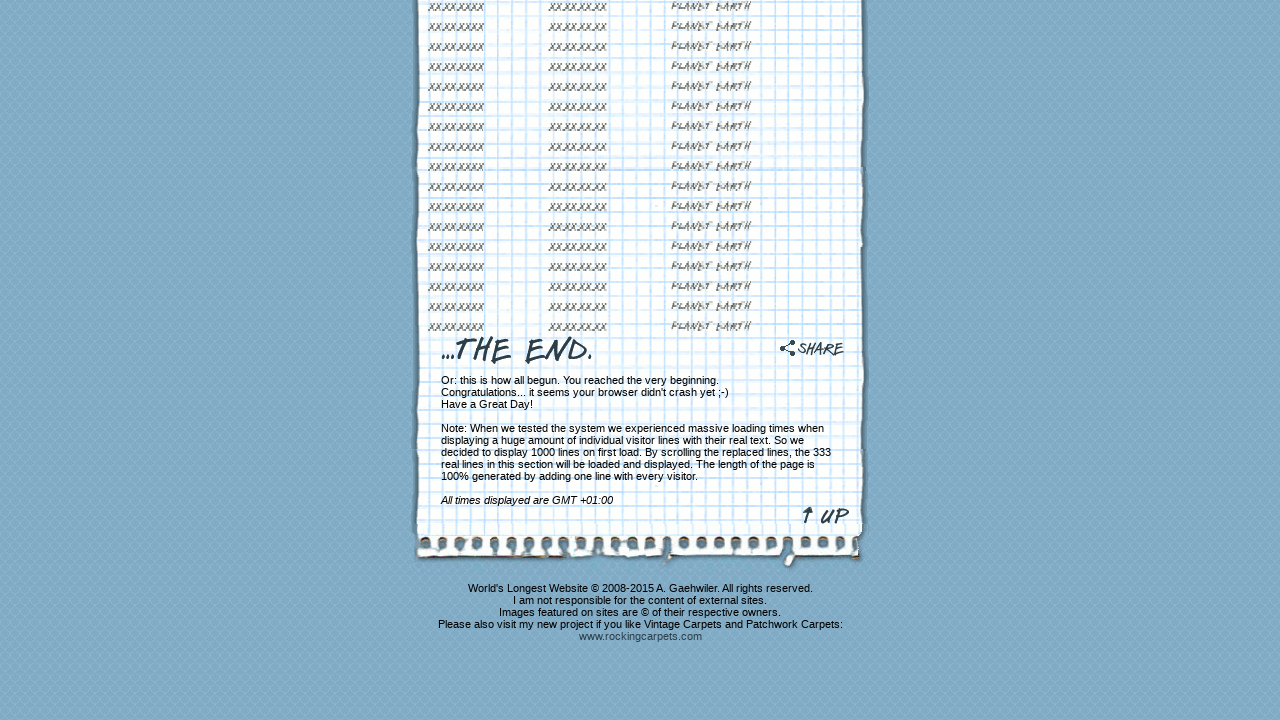

End image element became visible
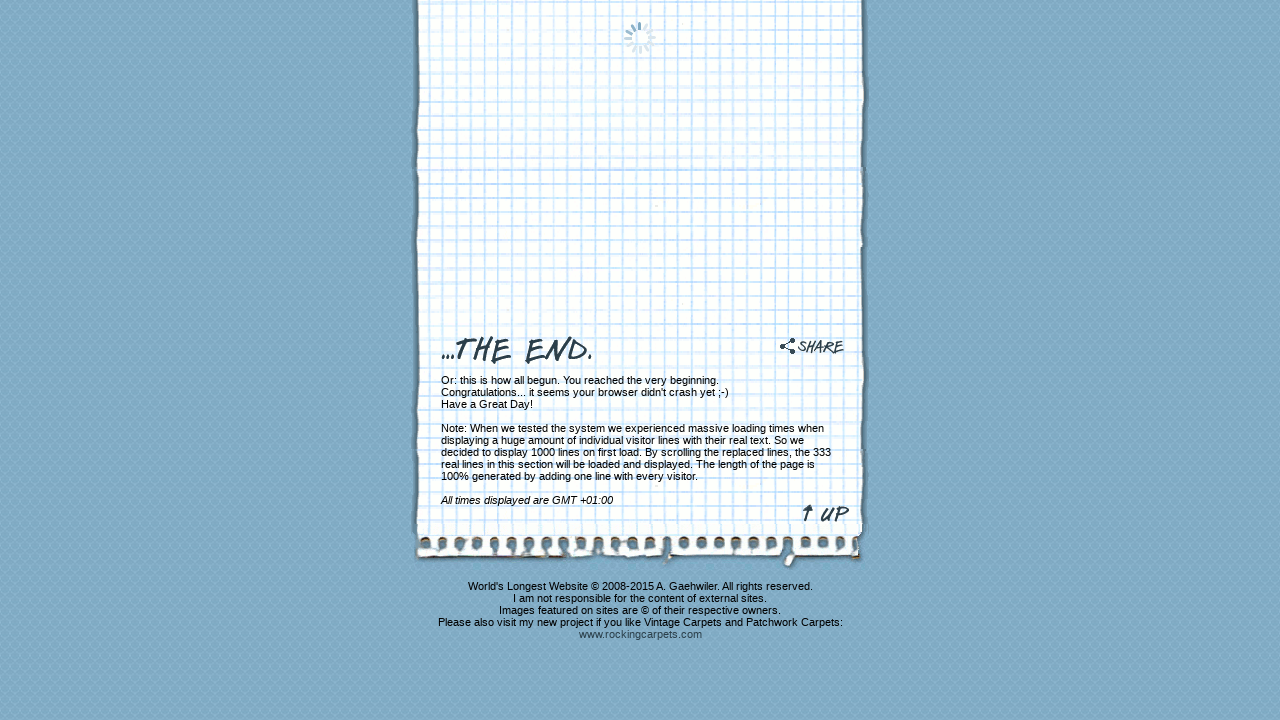

Verified that the End Image is visible
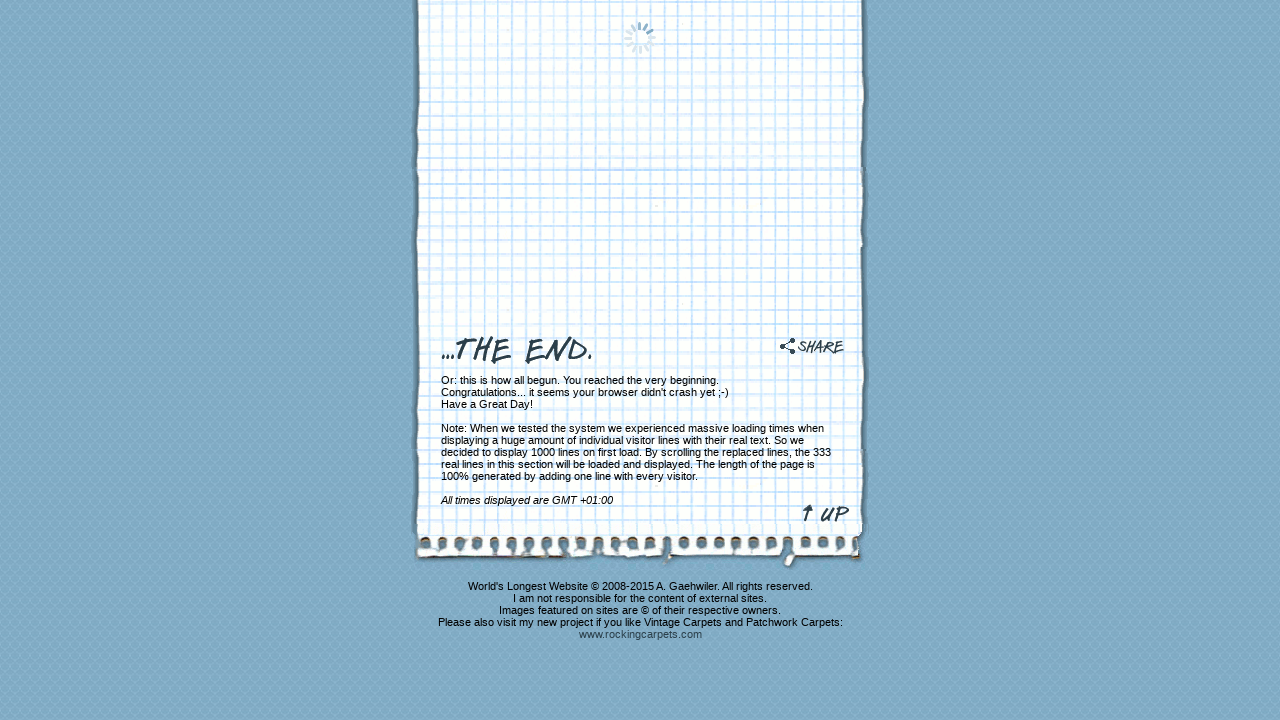

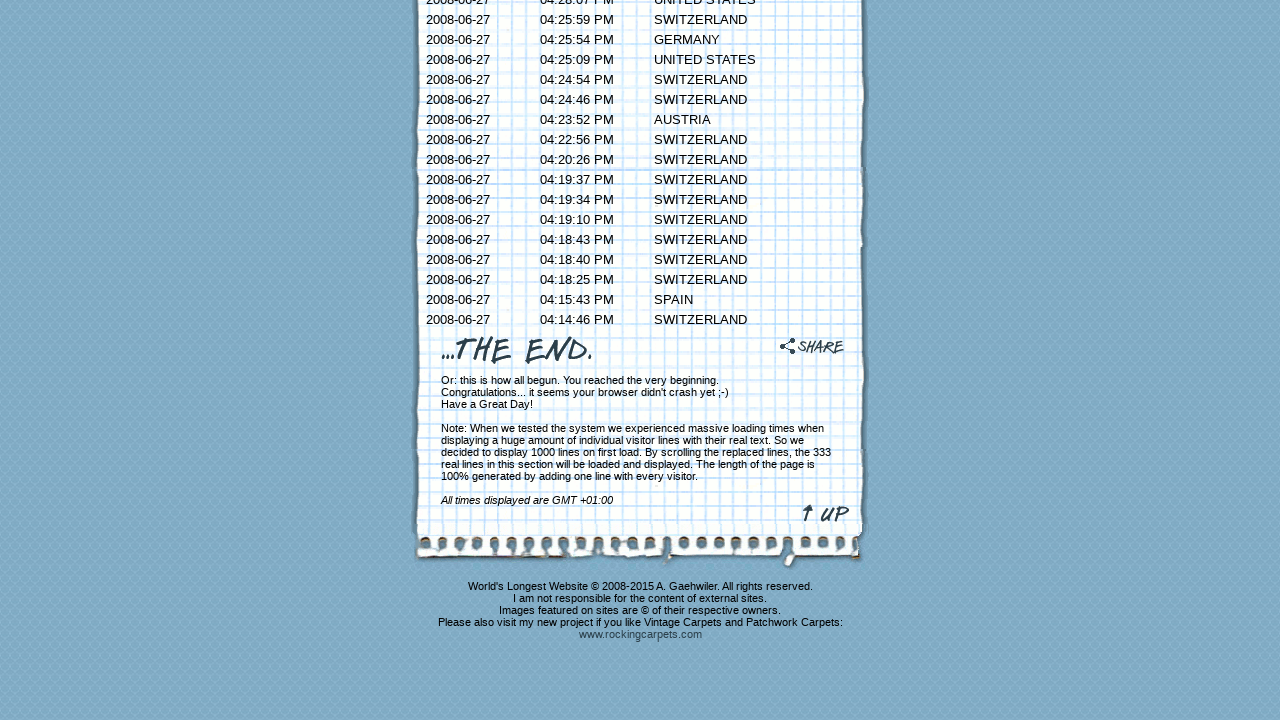